Tests checkbox functionality on a practice site by clicking on the Checkboxes link, then clicking both checkboxes and verifying their selection states change appropriately.

Starting URL: https://practice.cydeo.com/

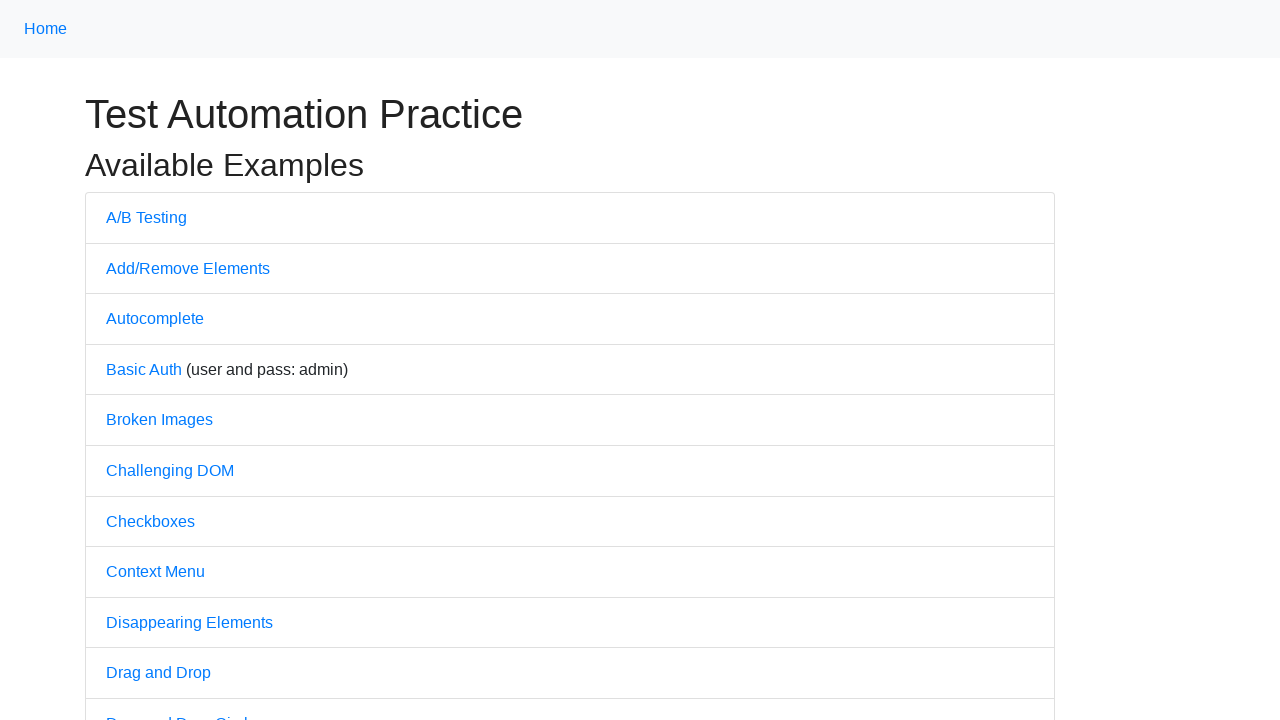

Clicked on Checkboxes link at (150, 521) on text=Checkboxes
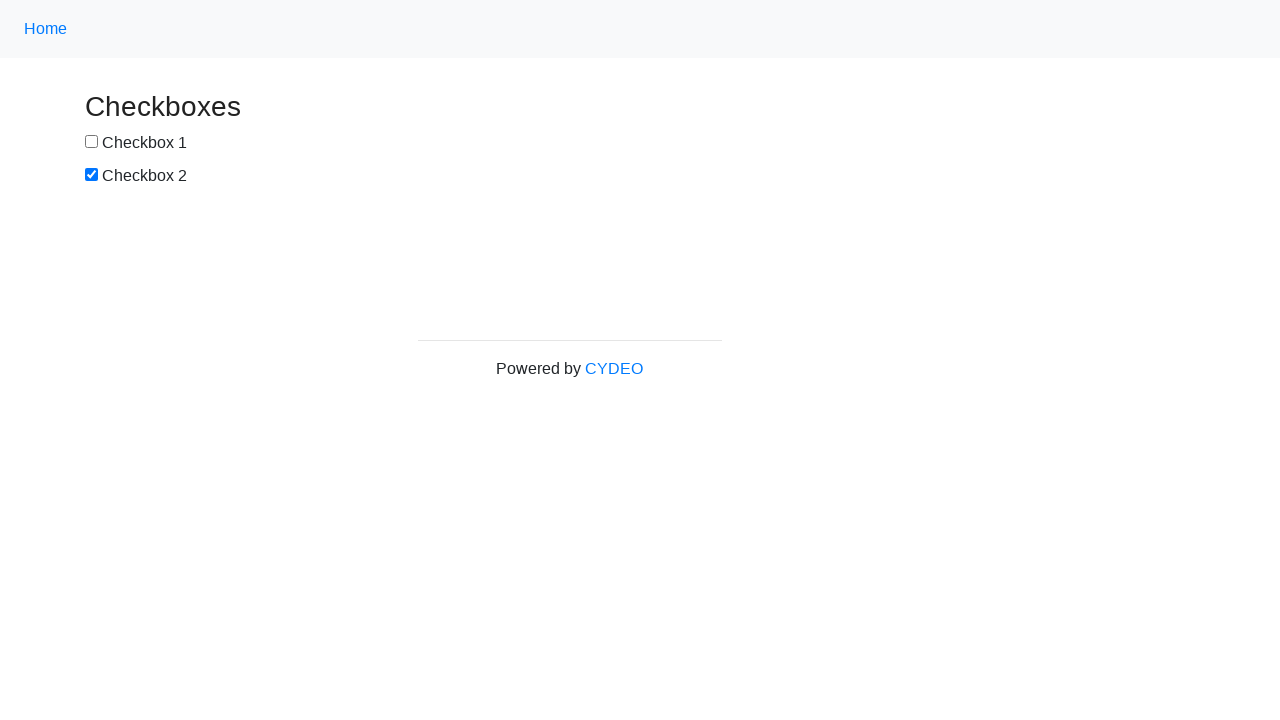

Verified page title equals 'Checkboxes'
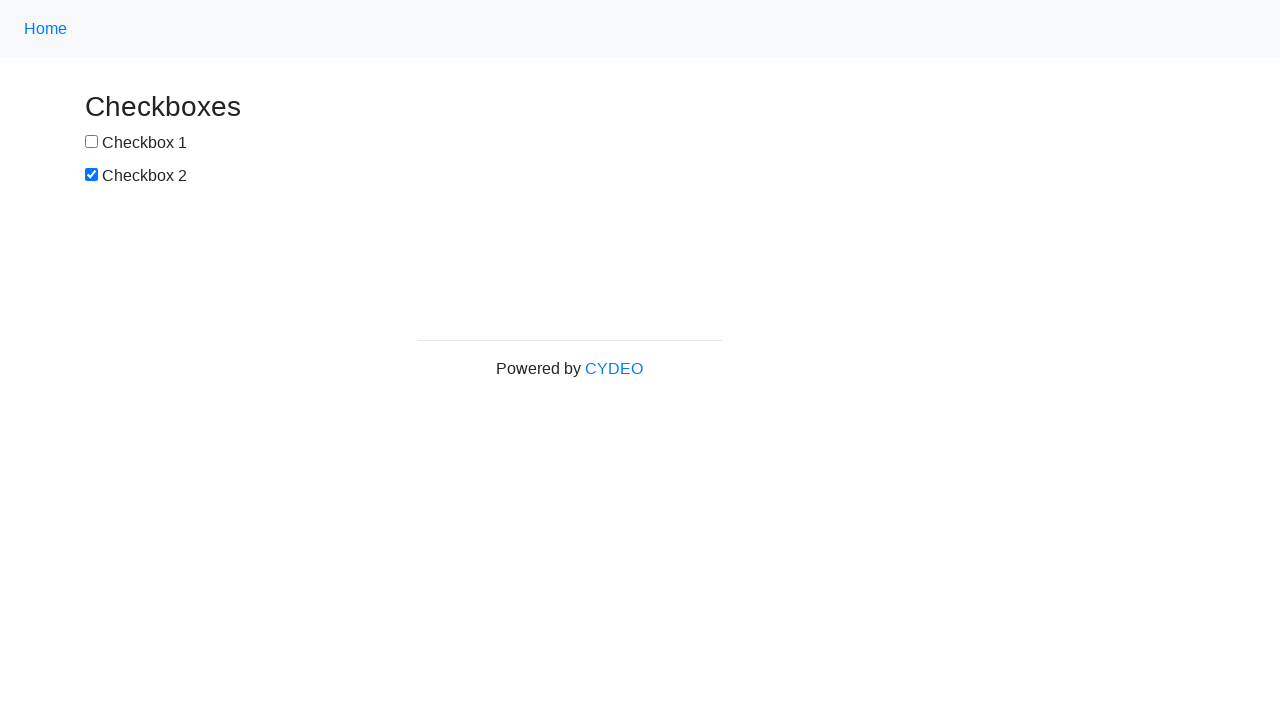

Clicked Checkbox 1 at (92, 142) on #box1
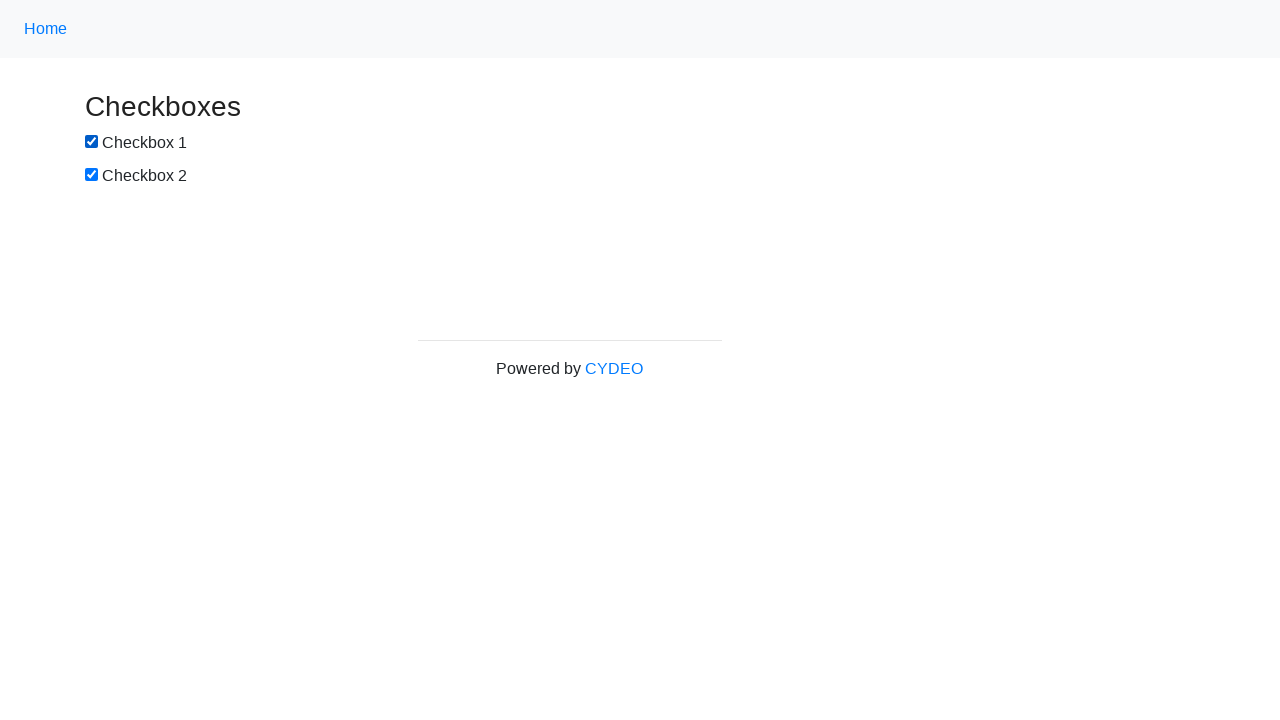

Verified Checkbox 1 is checked
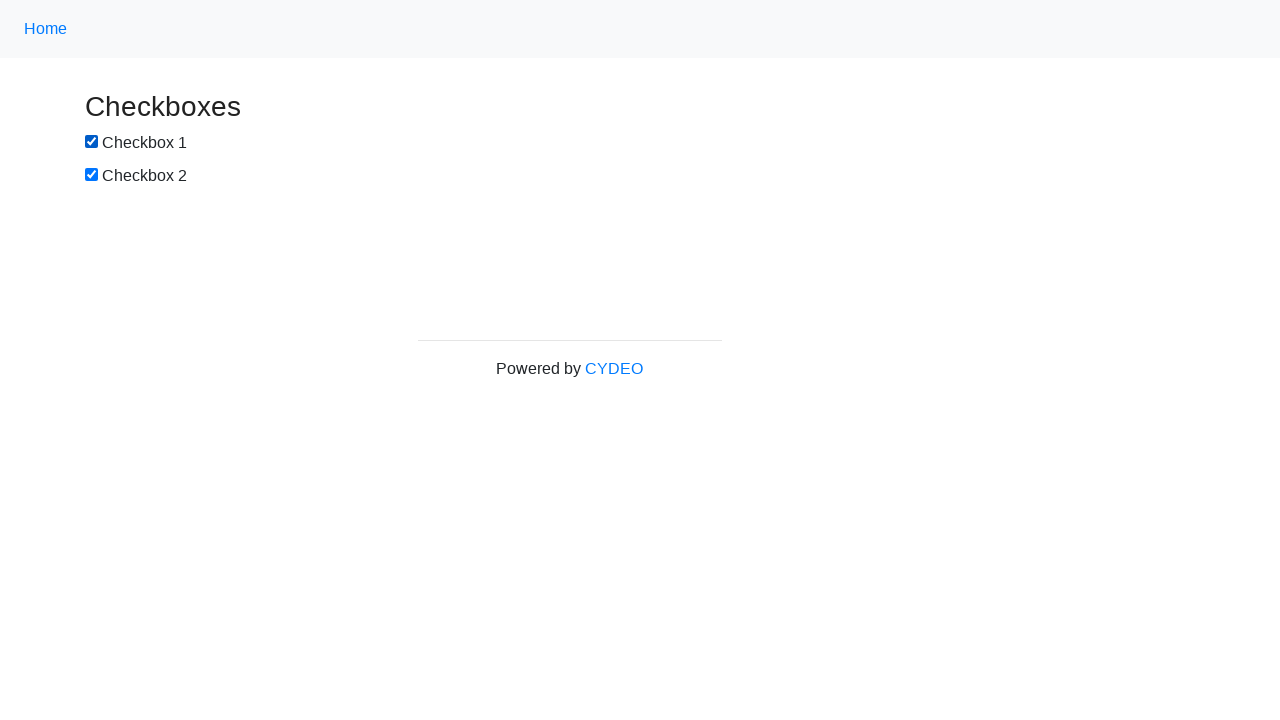

Clicked Checkbox 2 at (92, 175) on #box2
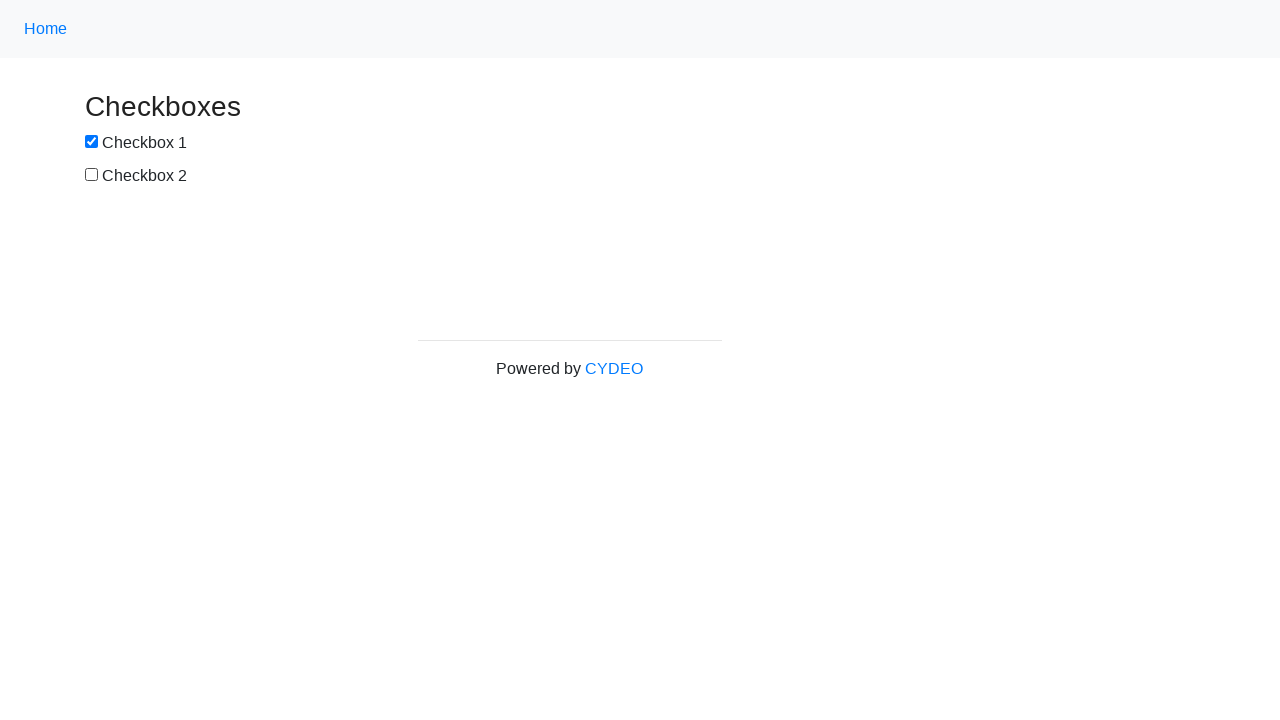

Verified Checkbox 2 is not checked
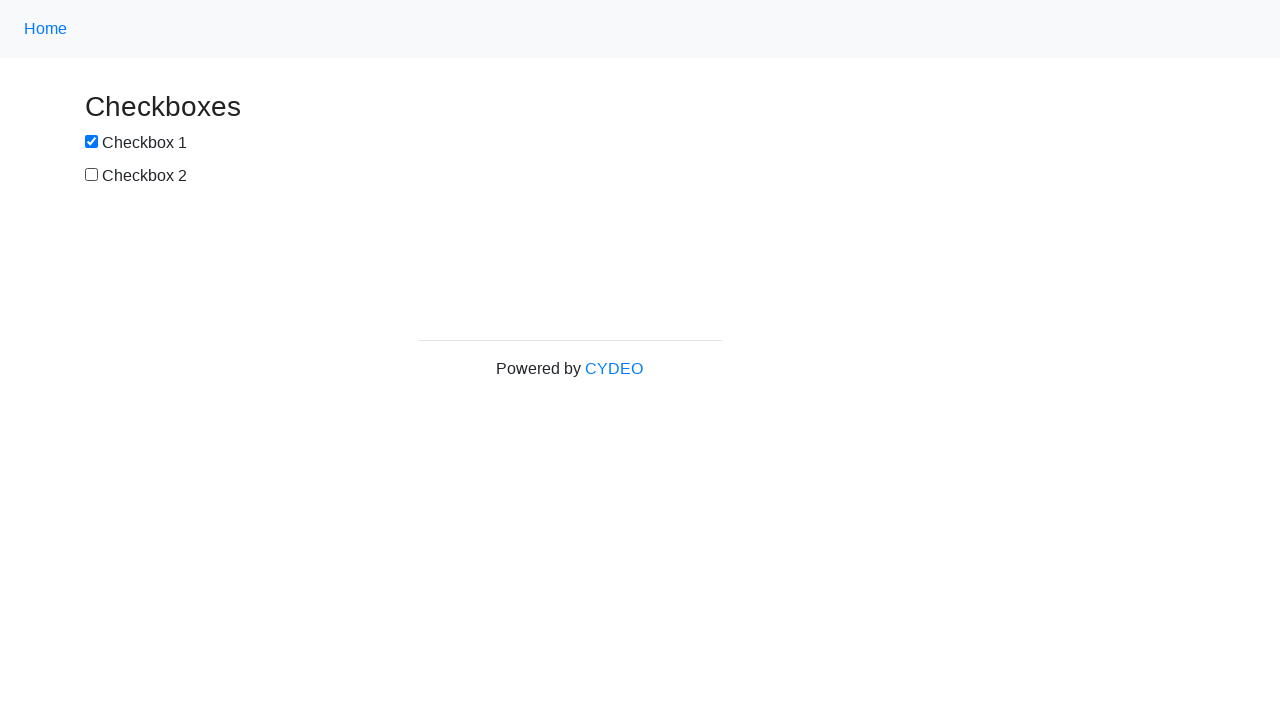

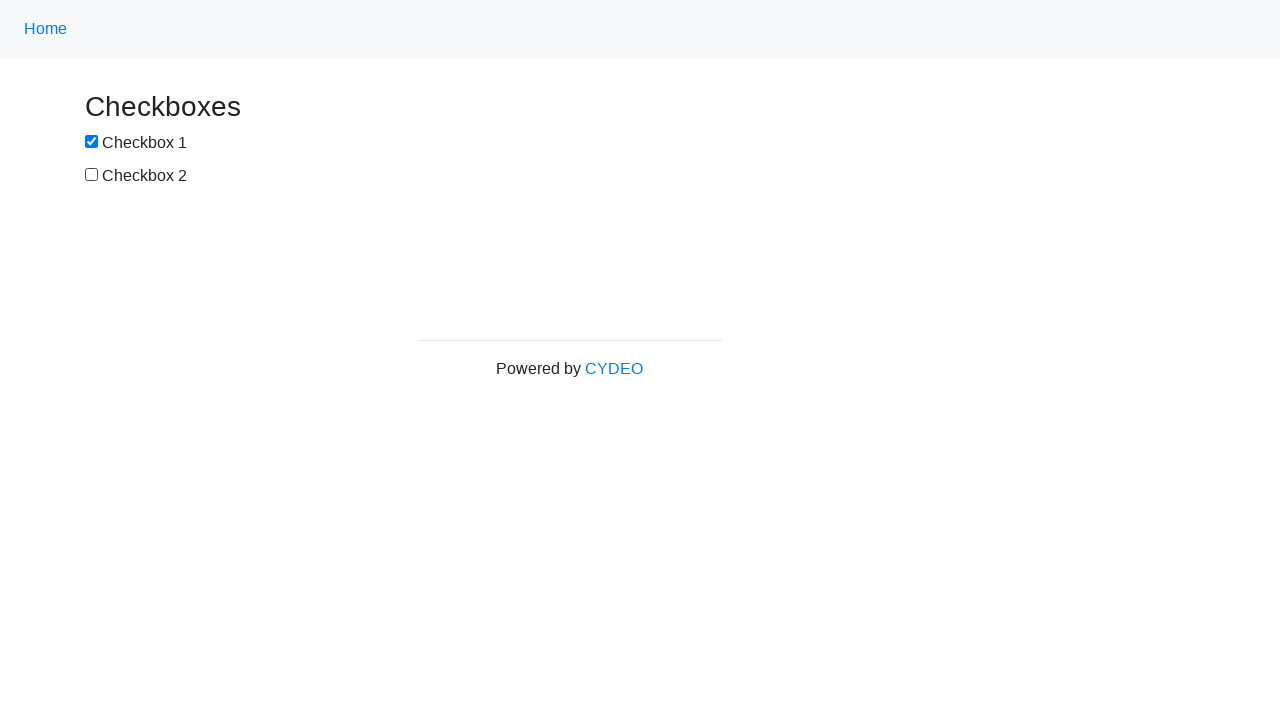